Tests a text box form by filling in full name, email, current address, and permanent address fields, then submitting and verifying the output displays the entered name.

Starting URL: https://demoqa.com/text-box

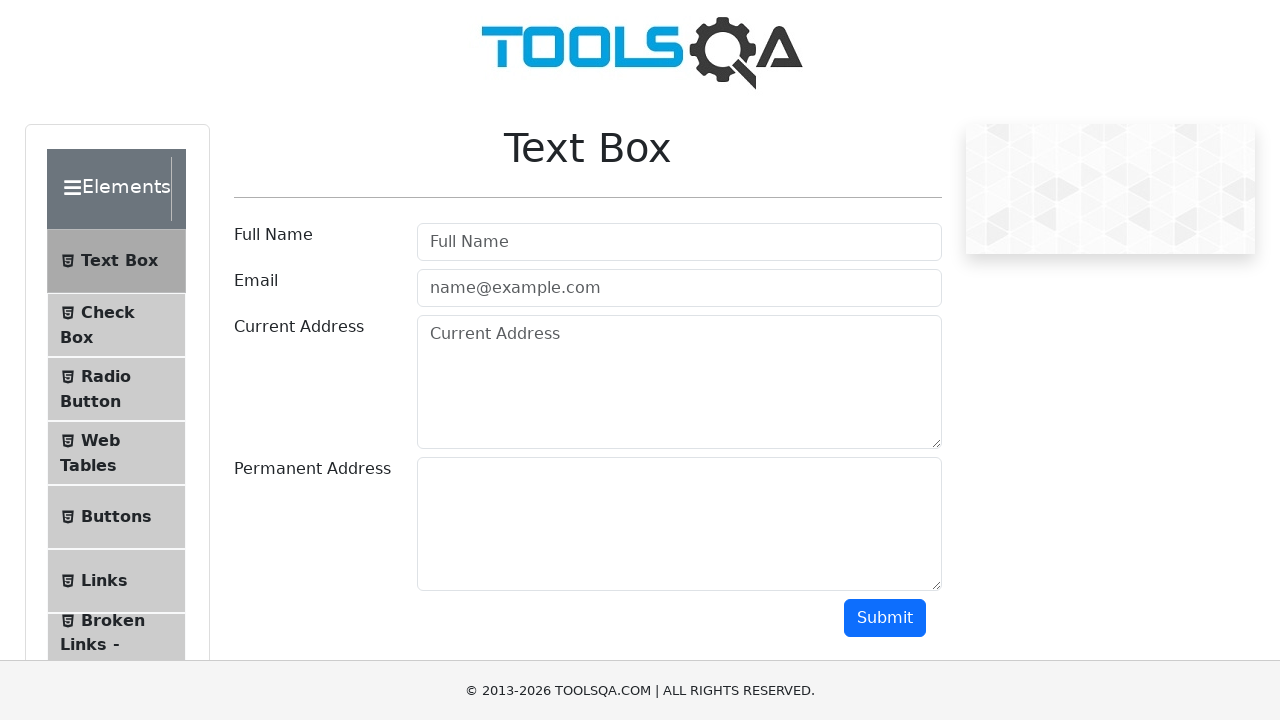

Filled full name field with 'Sergejus' on #userName
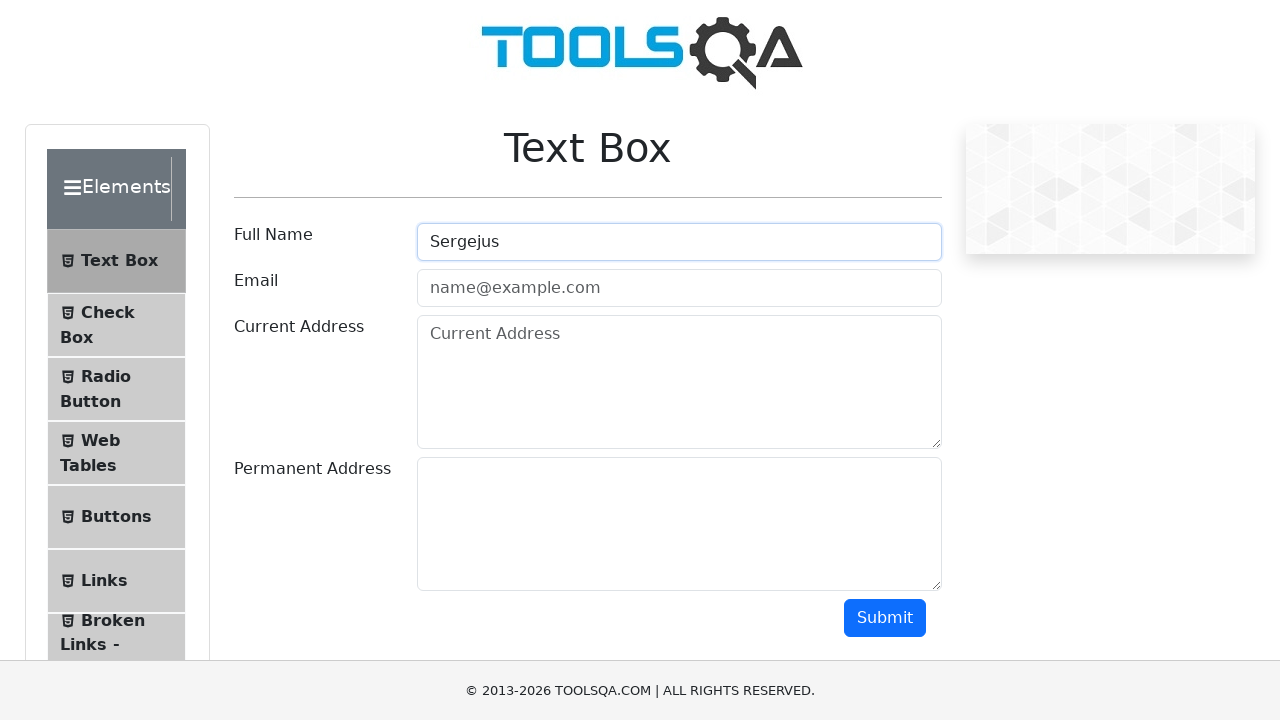

Filled email field with 'sergejus.semionkinas@gmail.com' on #userEmail
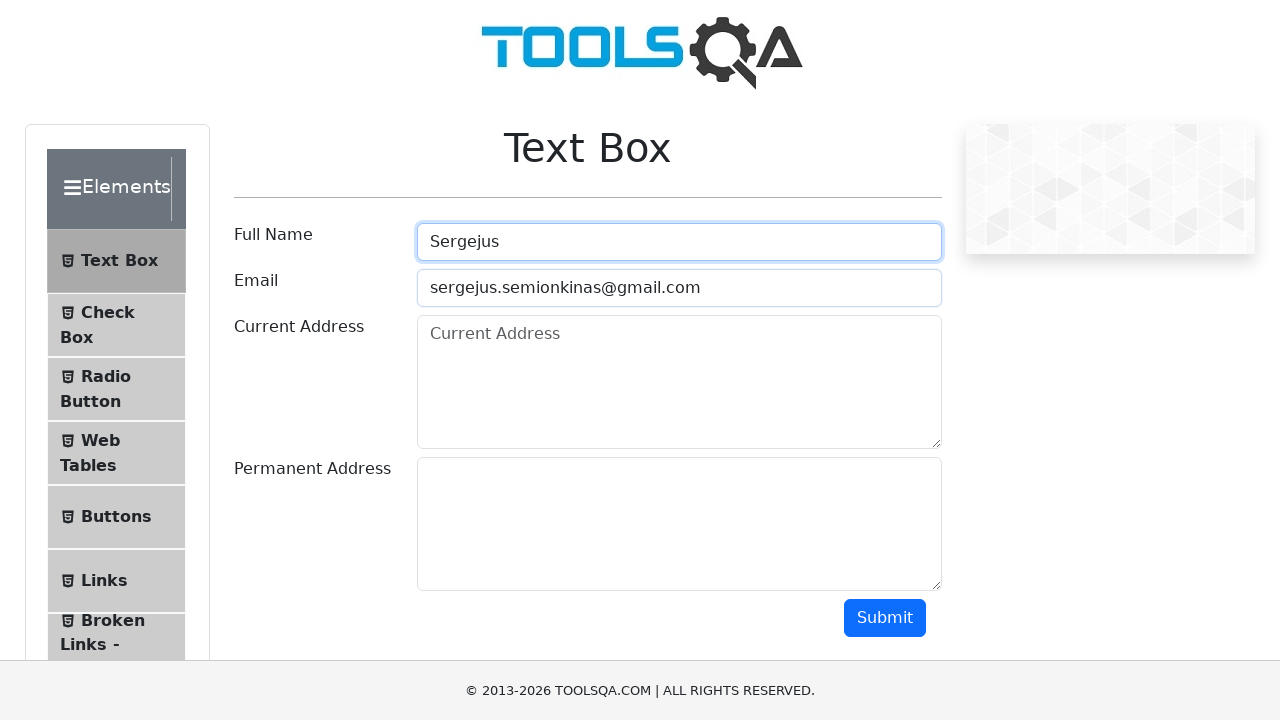

Filled current address field with 'Kolokotroni20' on #currentAddress
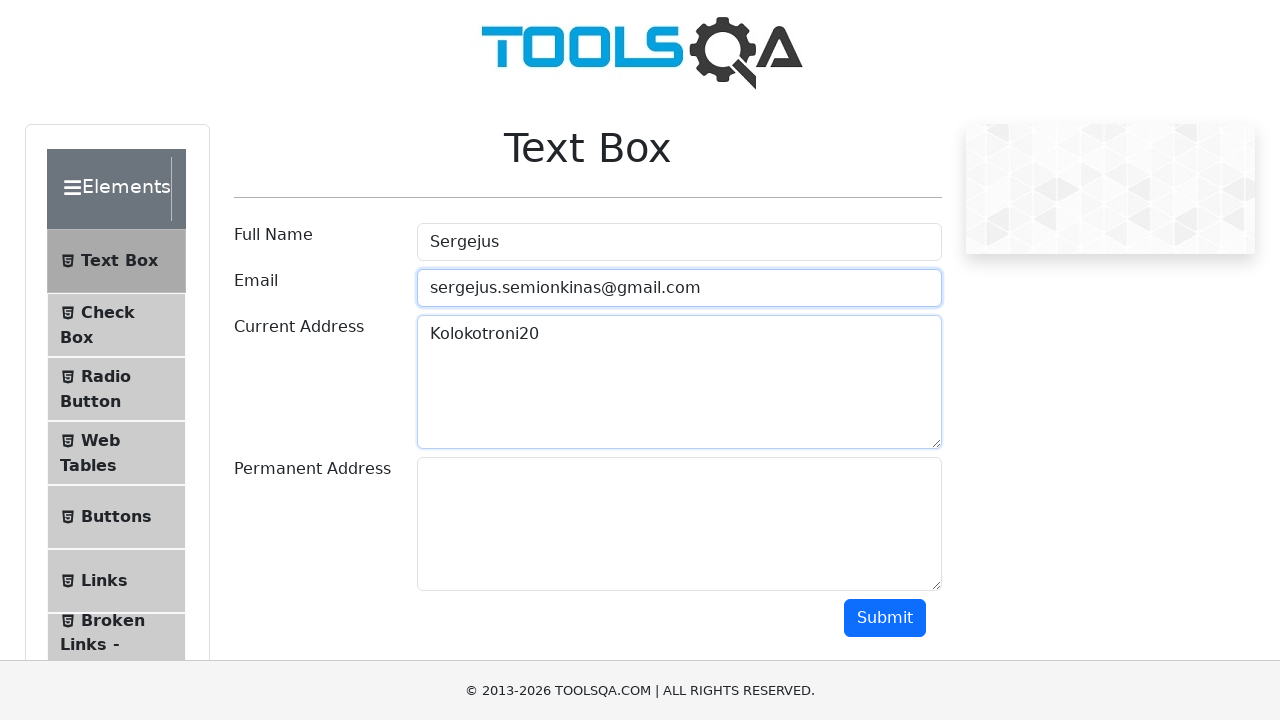

Filled permanent address field with 'Misku36' on #permanentAddress
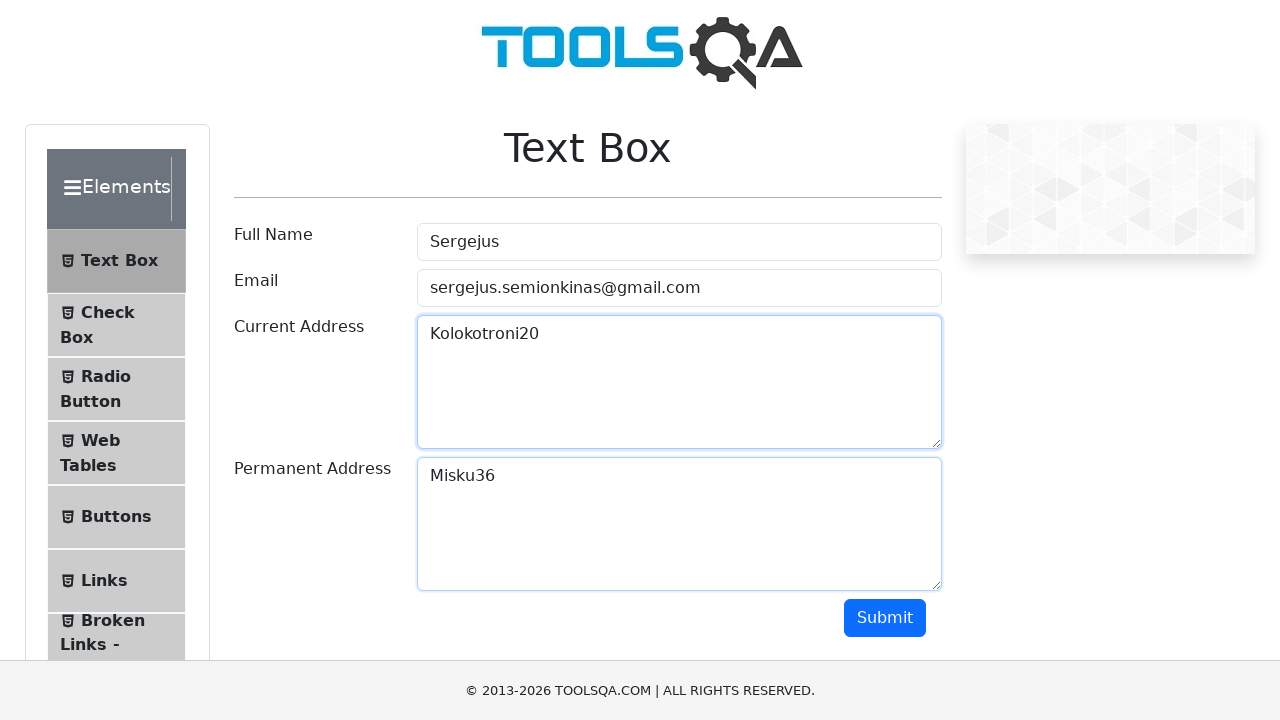

Clicked submit button to submit the form at (885, 618) on #submit
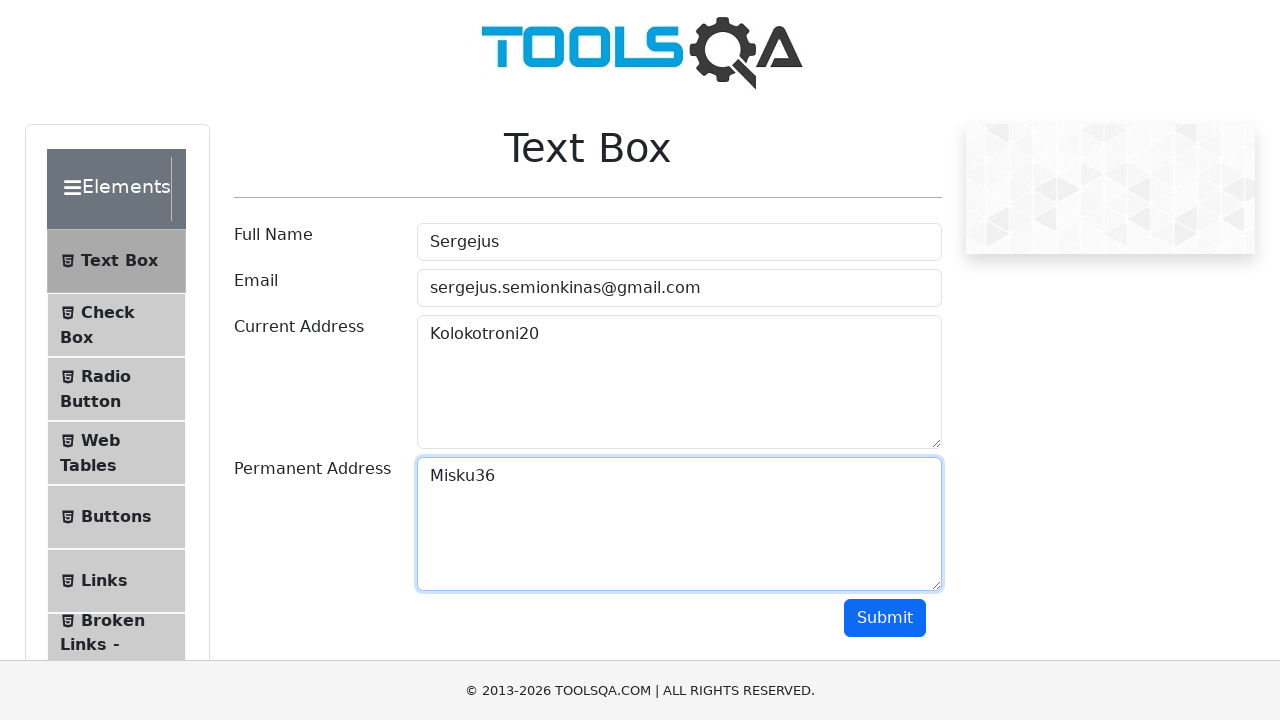

Output section loaded and verified
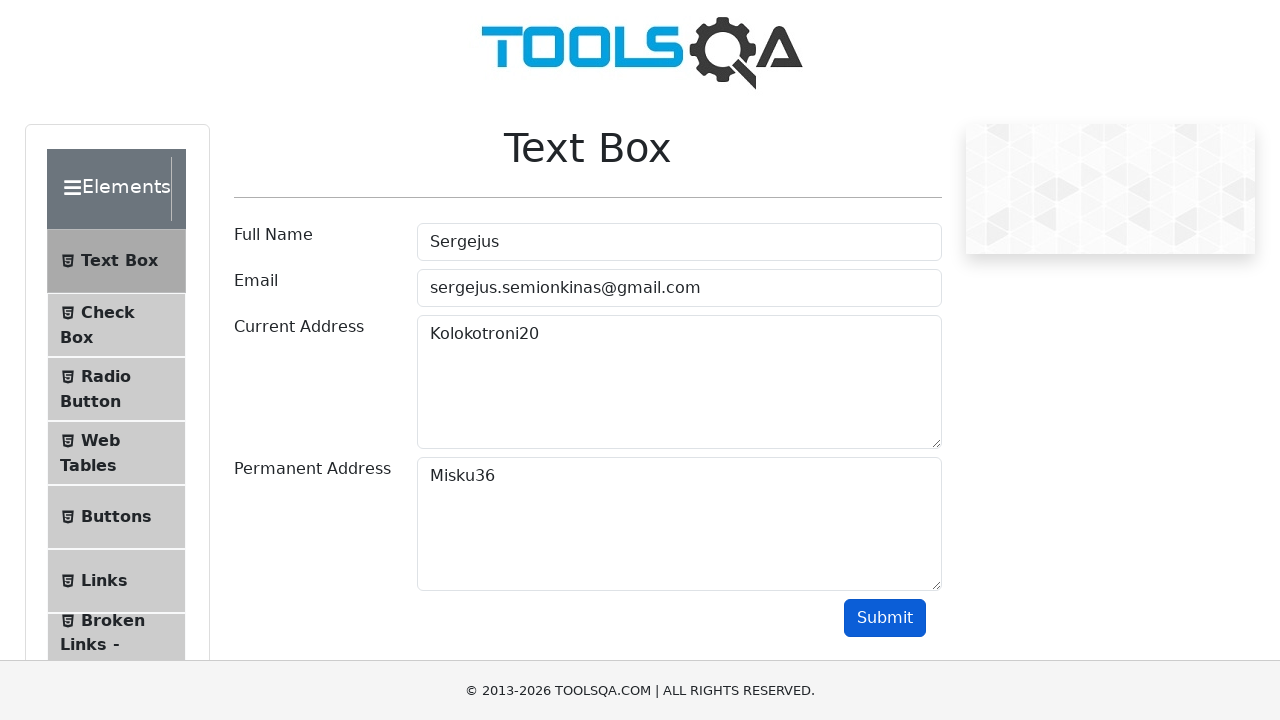

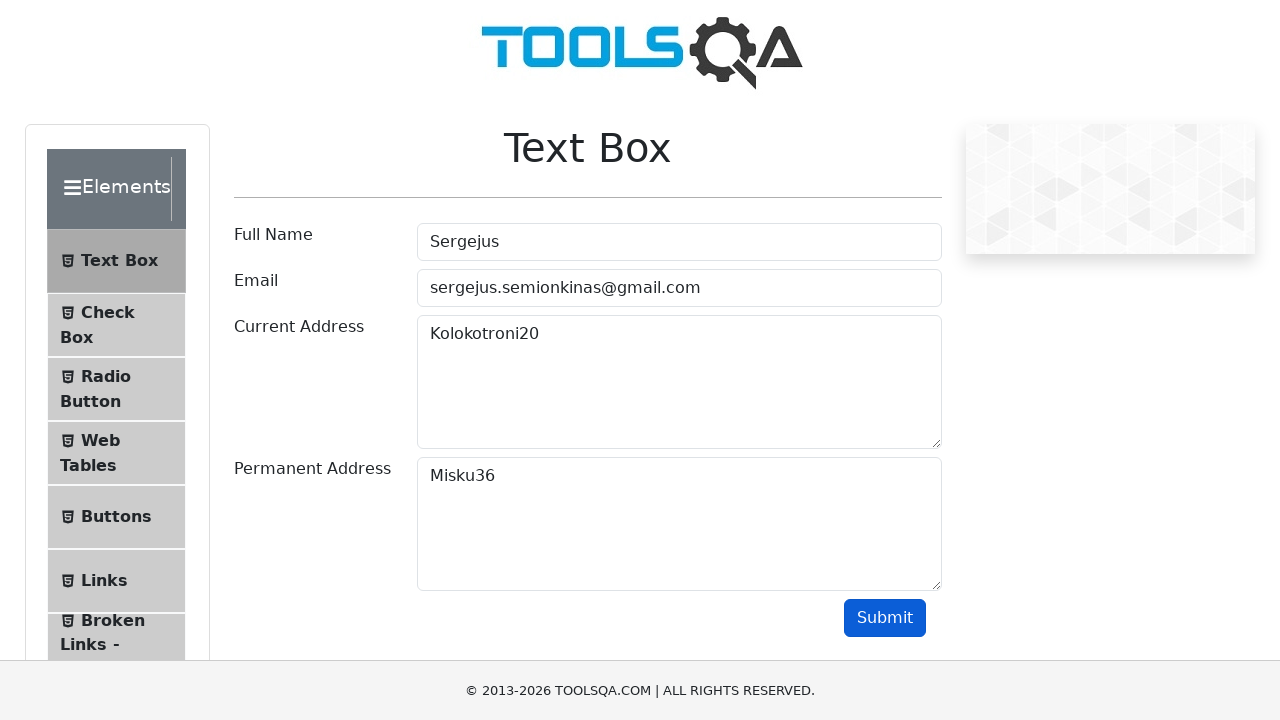